Tests handling of hidden radio buttons by finding and clicking the first visible radio button with id='male'

Starting URL: http://seleniumpractise.blogspot.com/2016/08/how-to-automate-radio-button-in.html

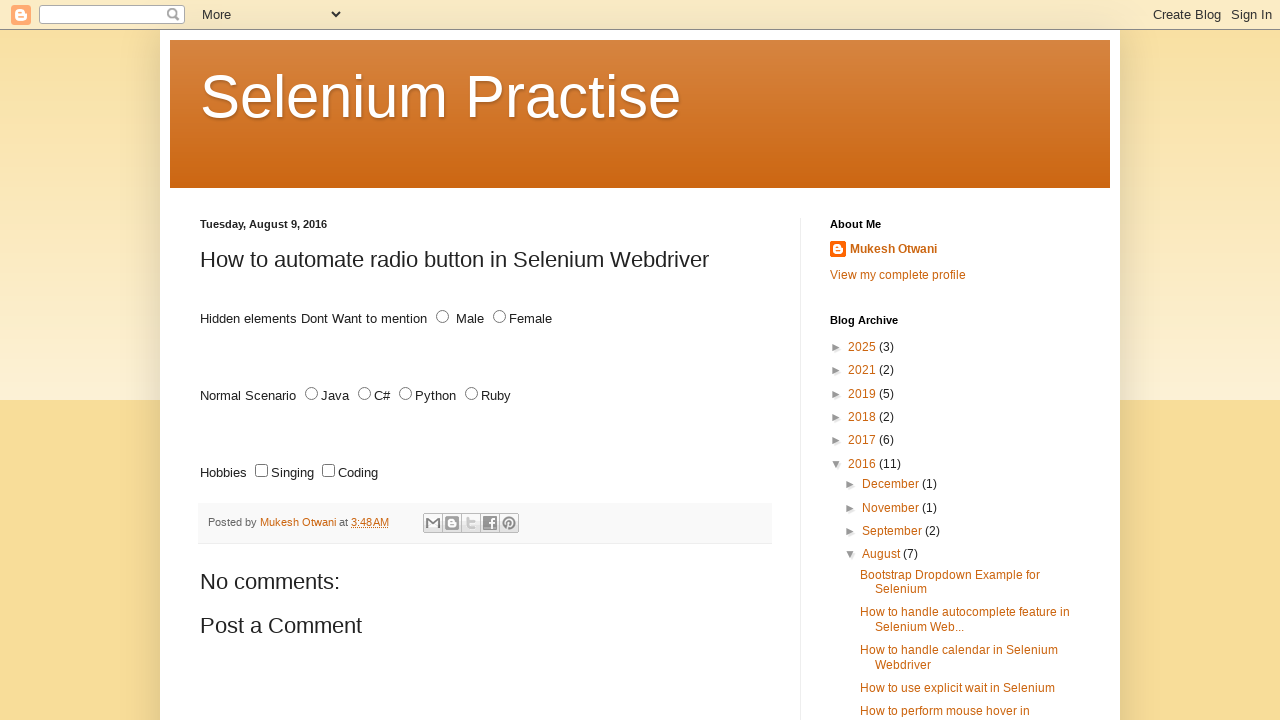

Located all radio buttons with id='male'
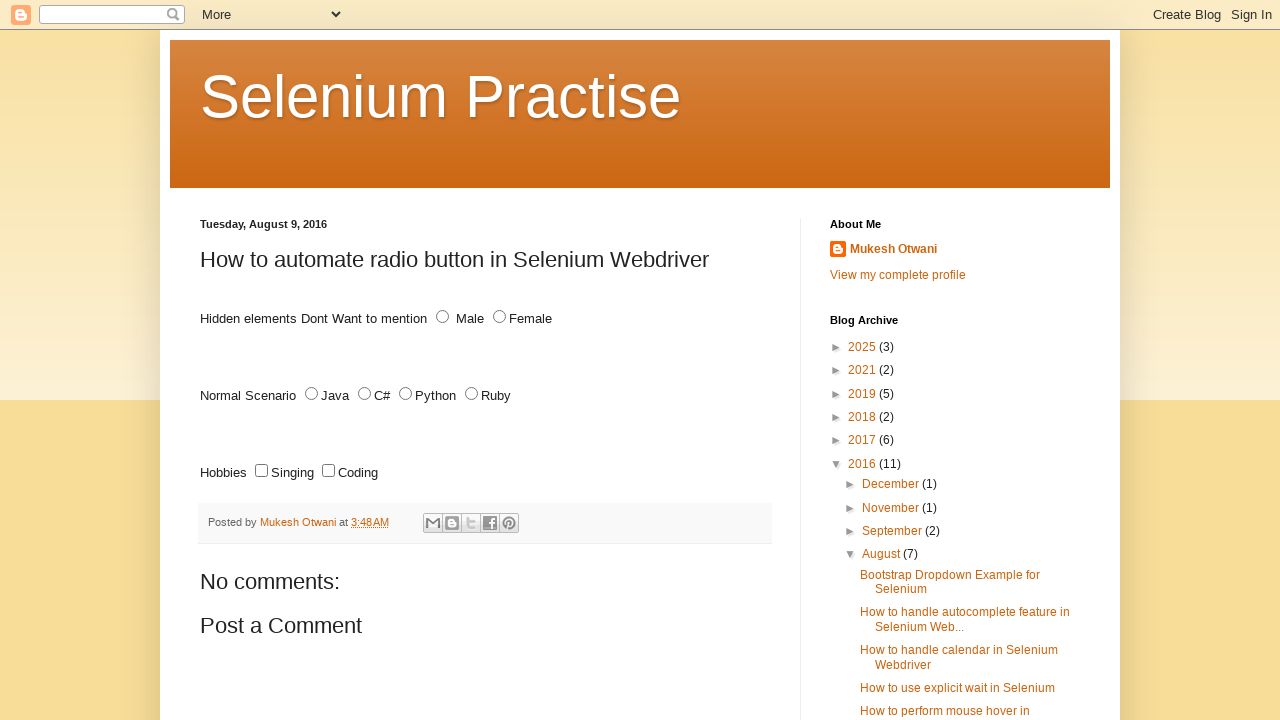

Retrieved bounding box for radio button to check visibility
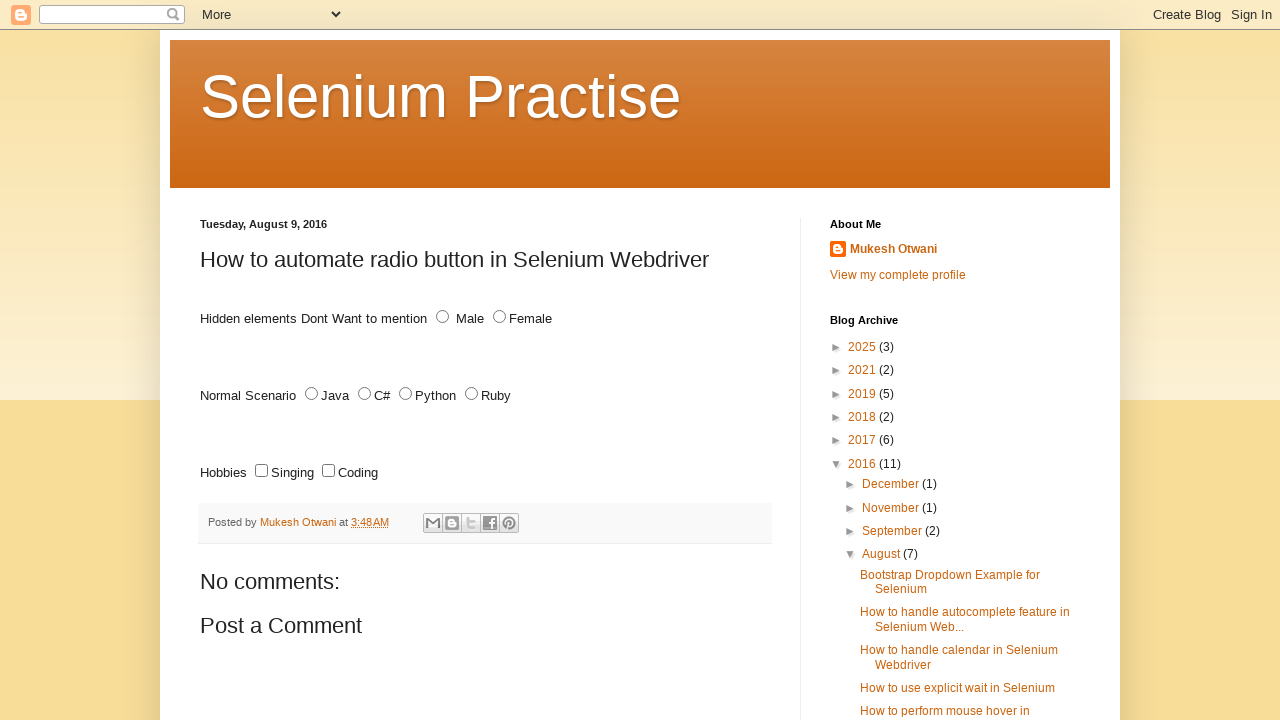

Retrieved bounding box for radio button to check visibility
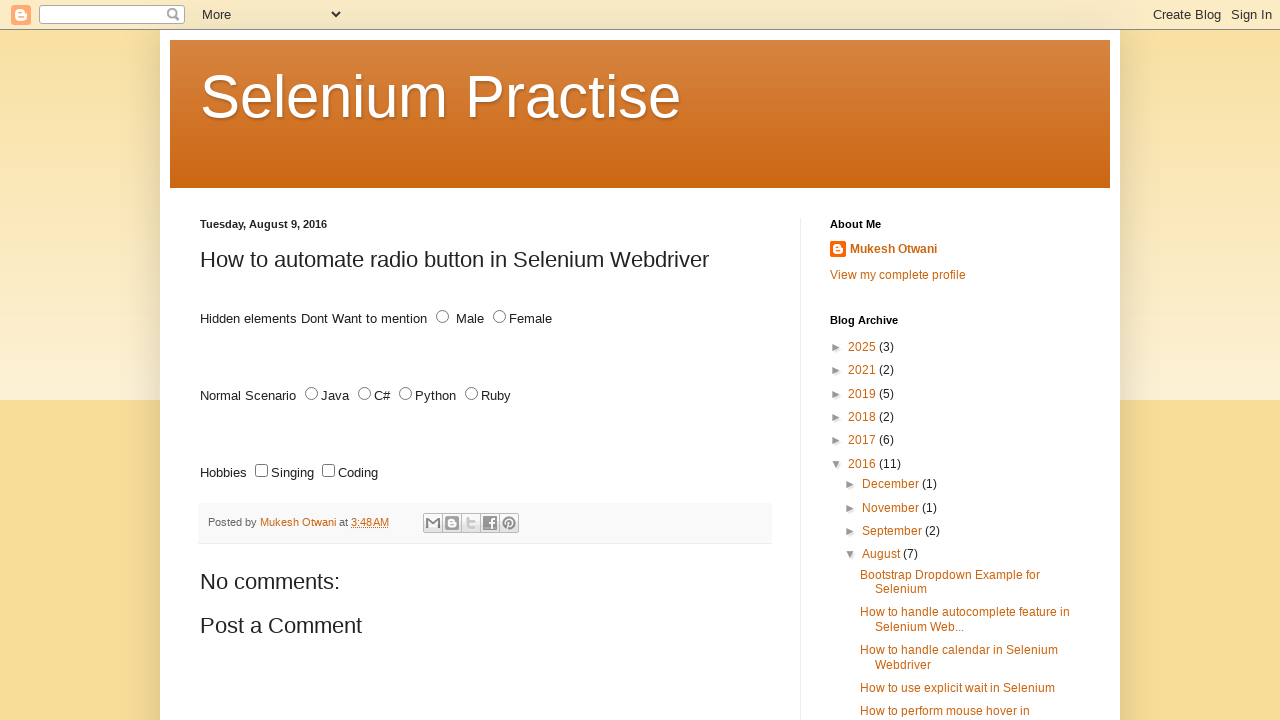

Clicked the first visible radio button with id='male' at (442, 317) on #male >> nth=1
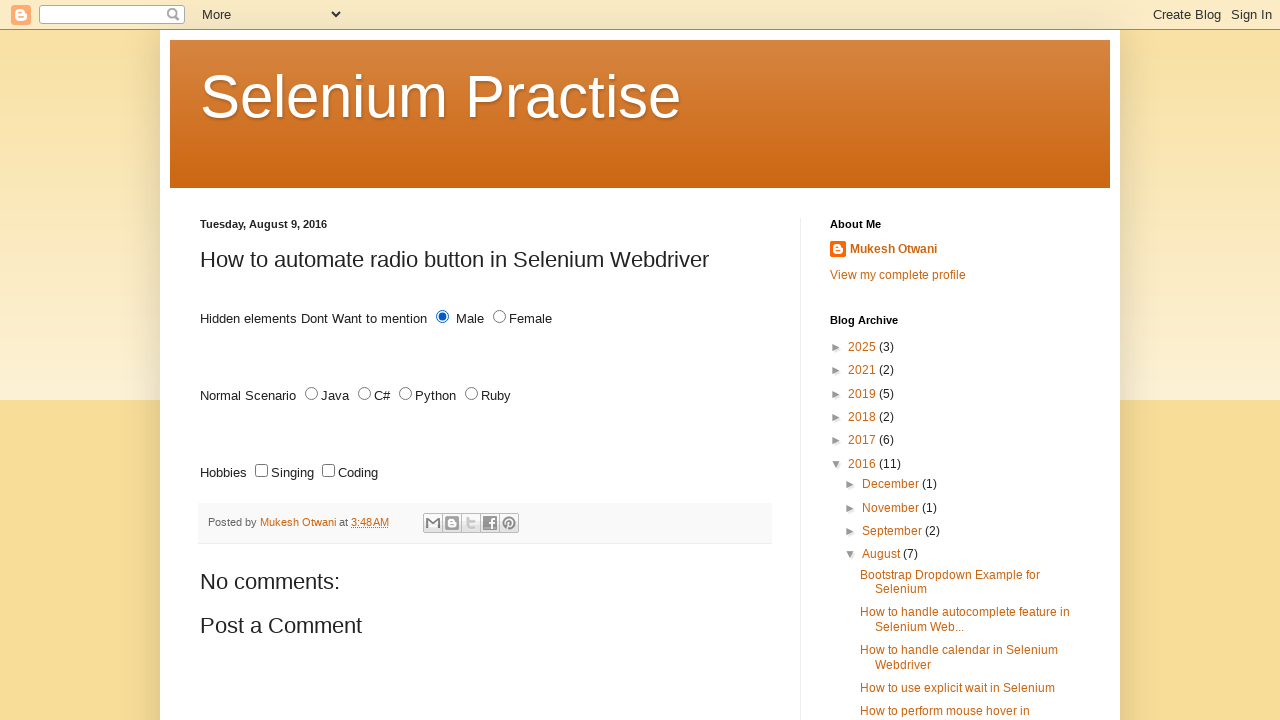

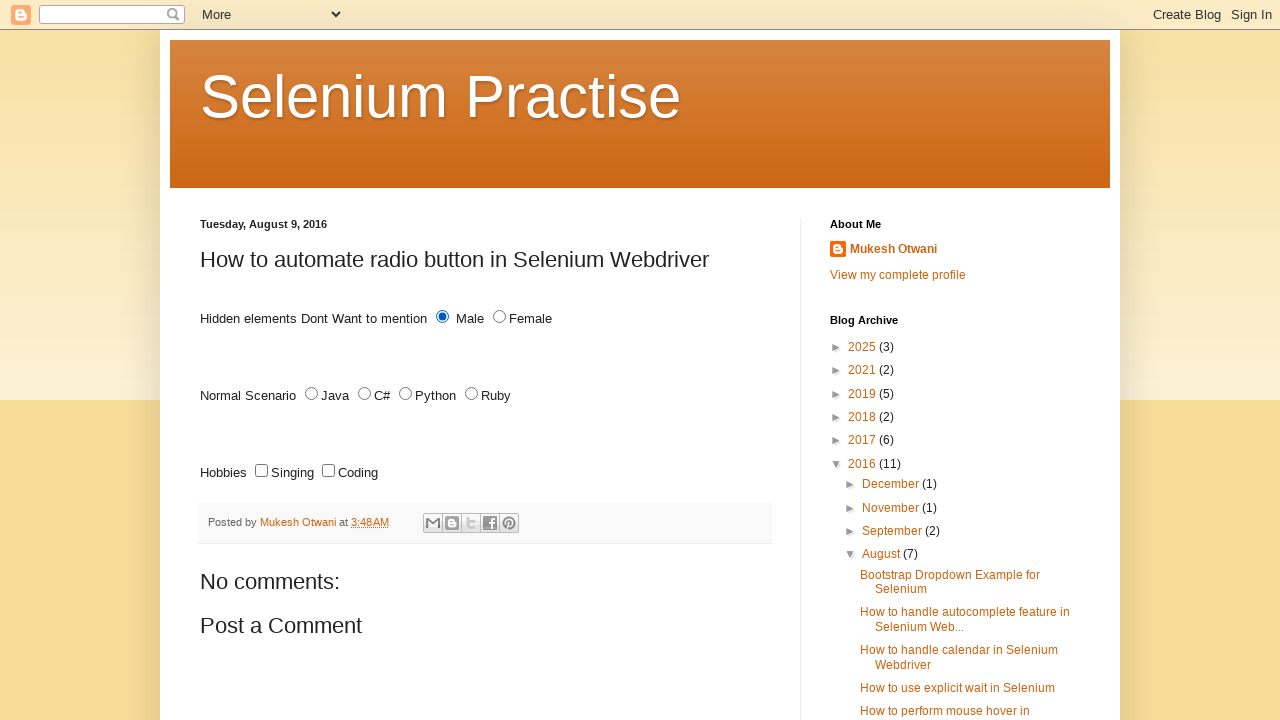